Demonstrates keyboard copy-paste actions on Windows by typing text in the first text field, selecting all with Ctrl+A, copying with Ctrl+C, tabbing to the second field, and pasting with Ctrl+V.

Starting URL: https://text-compare.com/

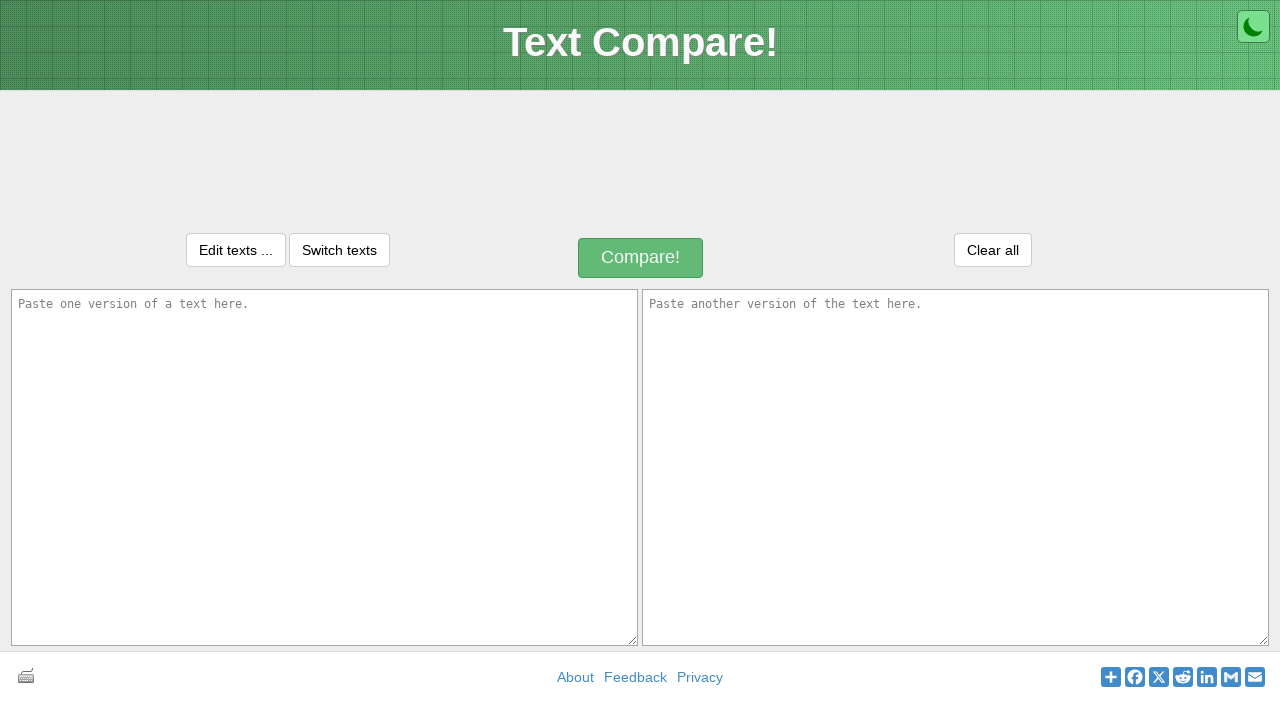

Typed 'Selenium demo' in the first text field on #inputText1
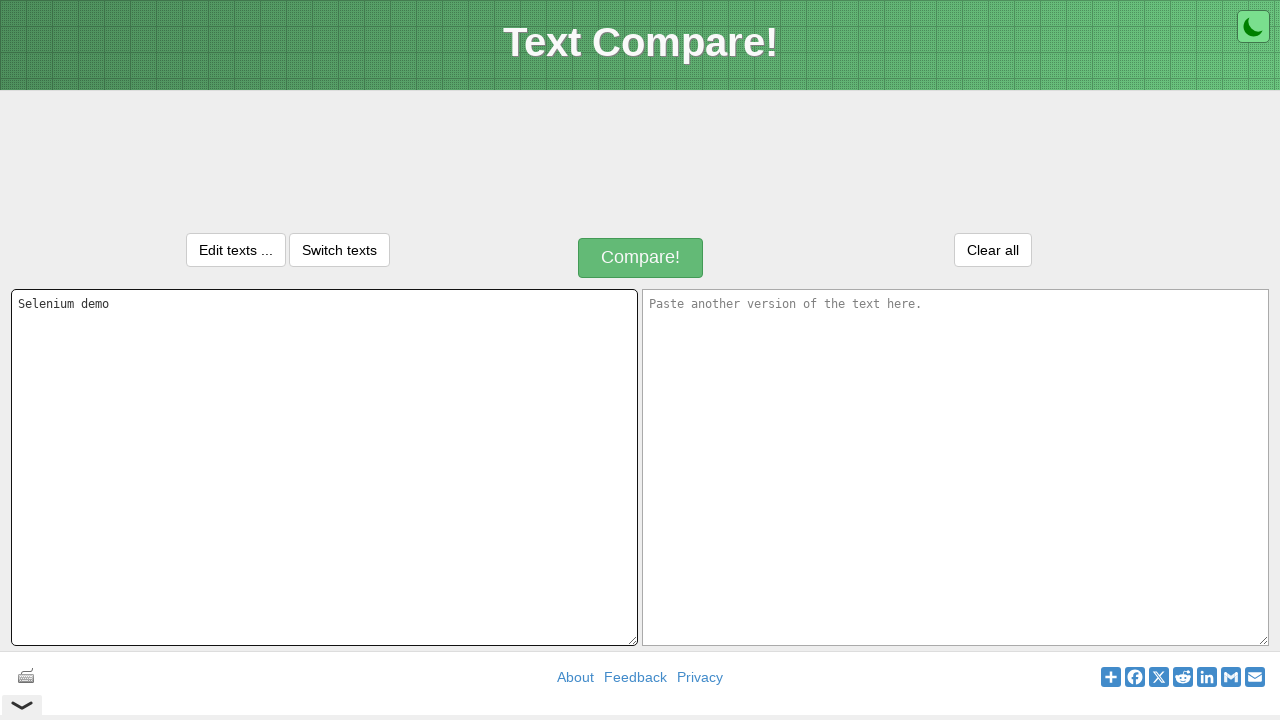

Clicked on the first text field to ensure focus at (324, 467) on #inputText1
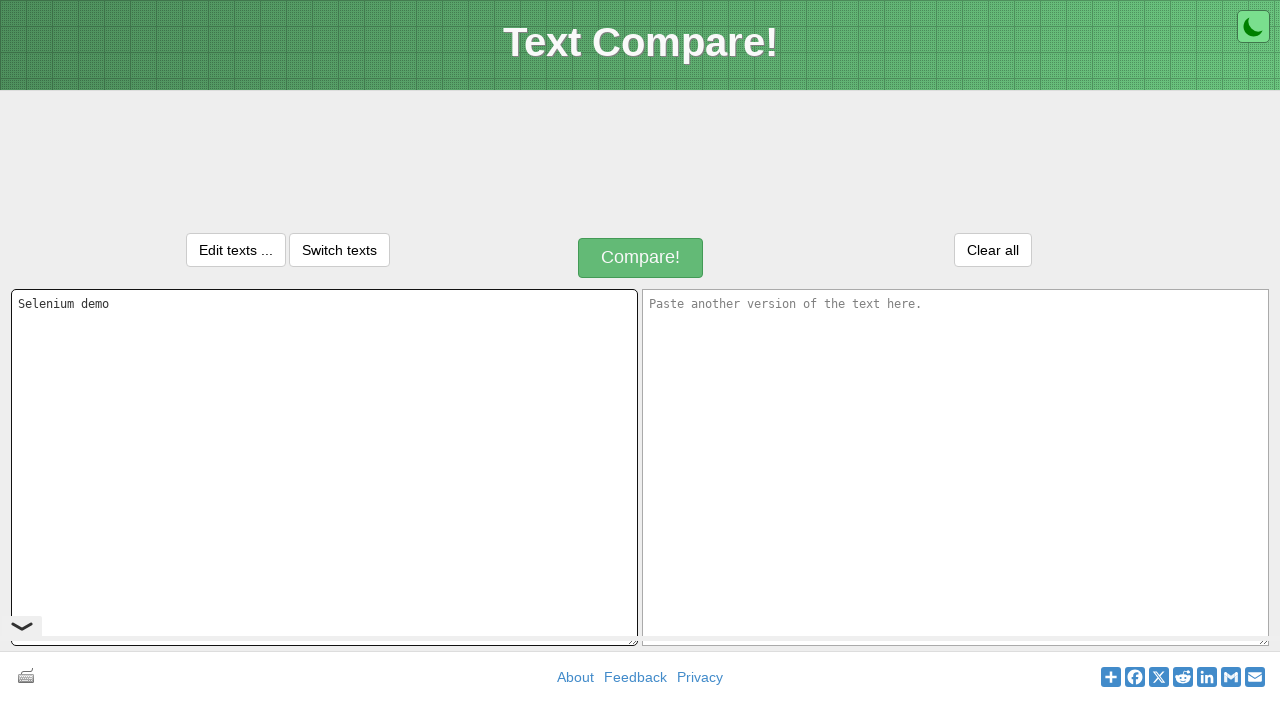

Selected all text with Ctrl+A
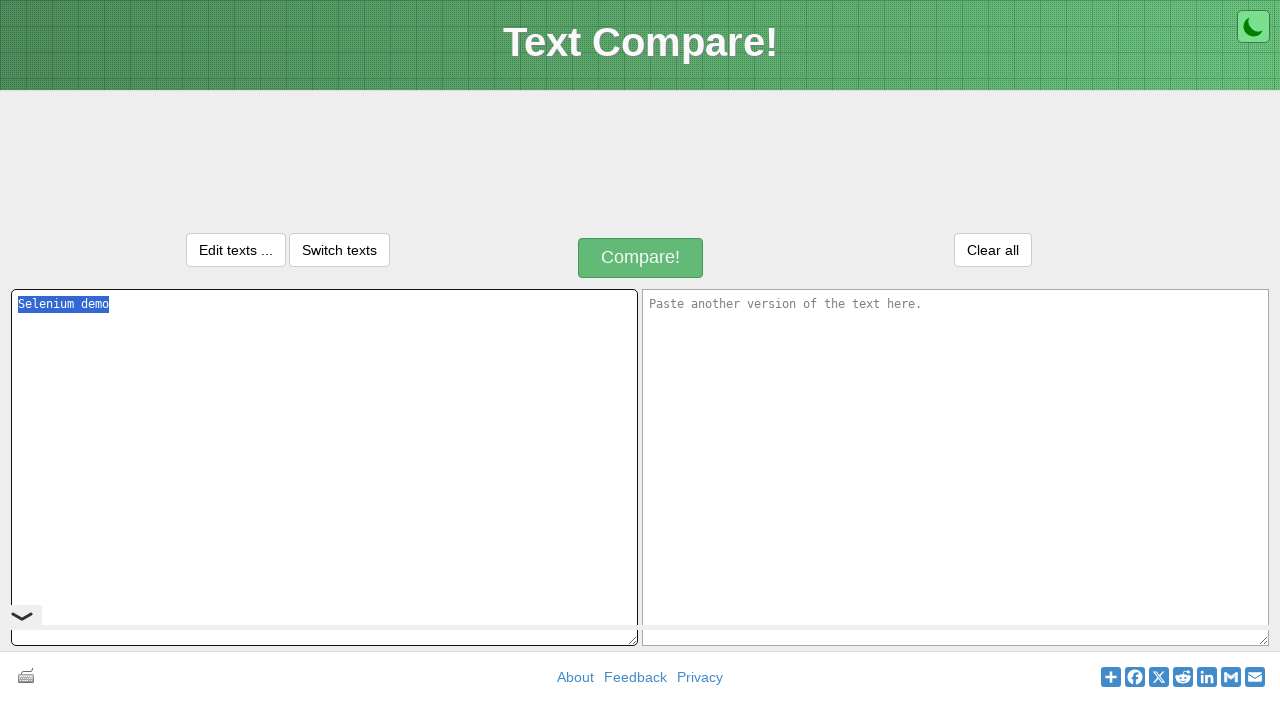

Copied selected text with Ctrl+C
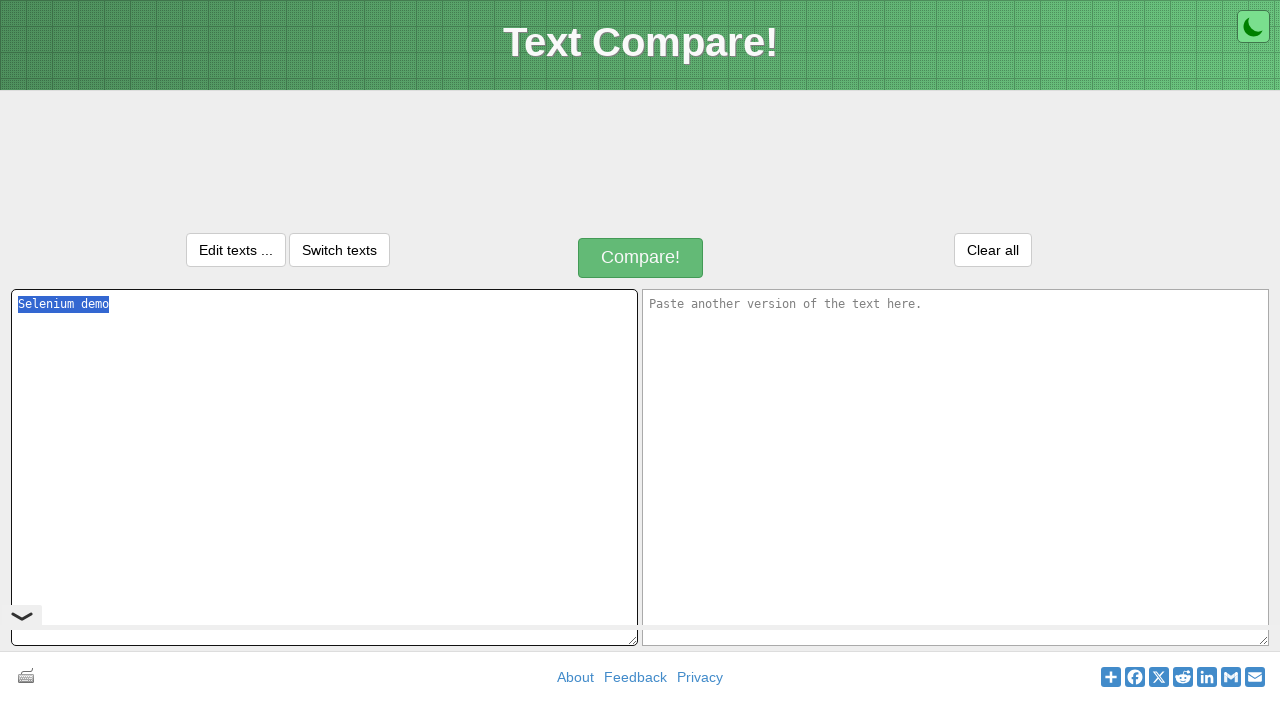

Pressed Tab to move focus to the second text field
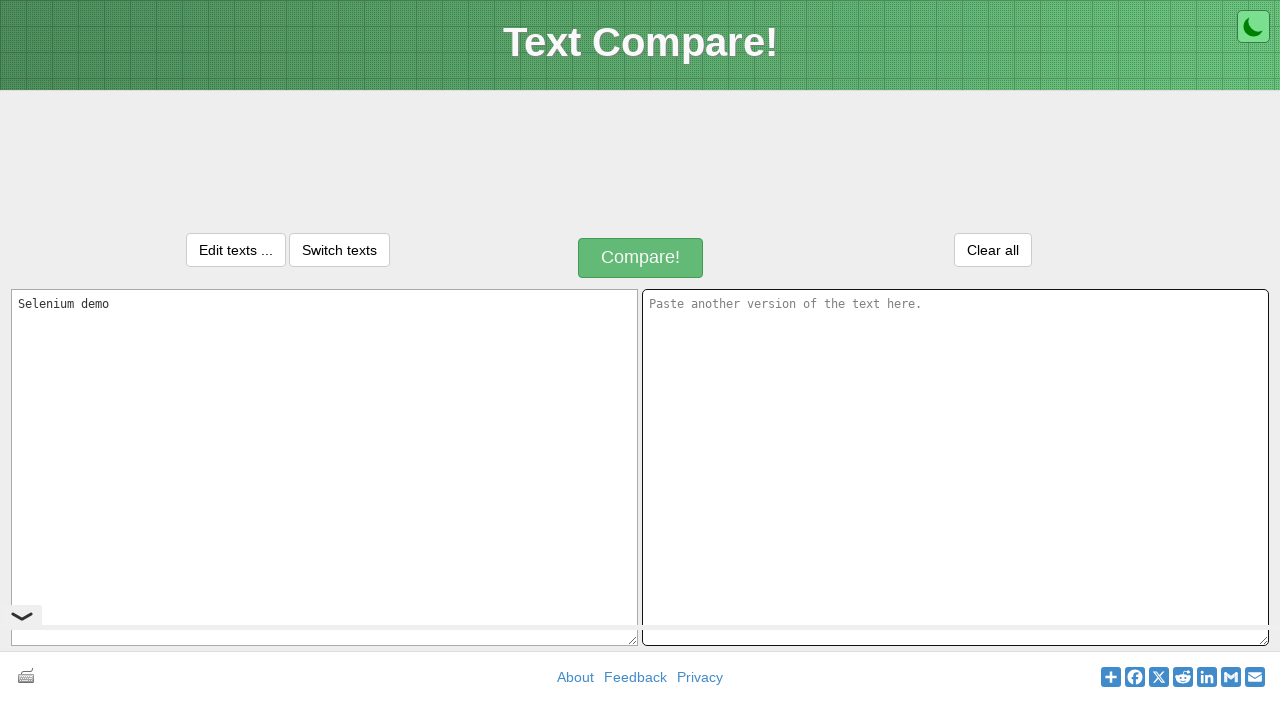

Pasted copied text with Ctrl+V into the second field
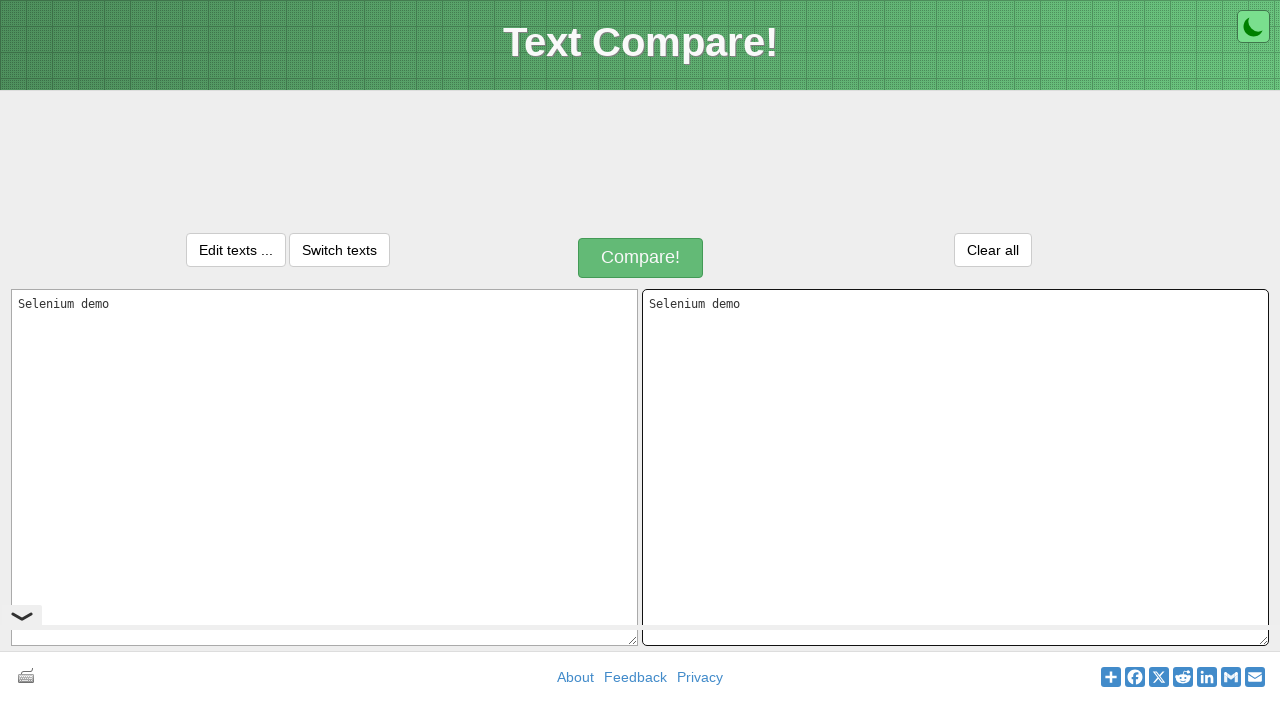

Waited 1 second to see the paste result
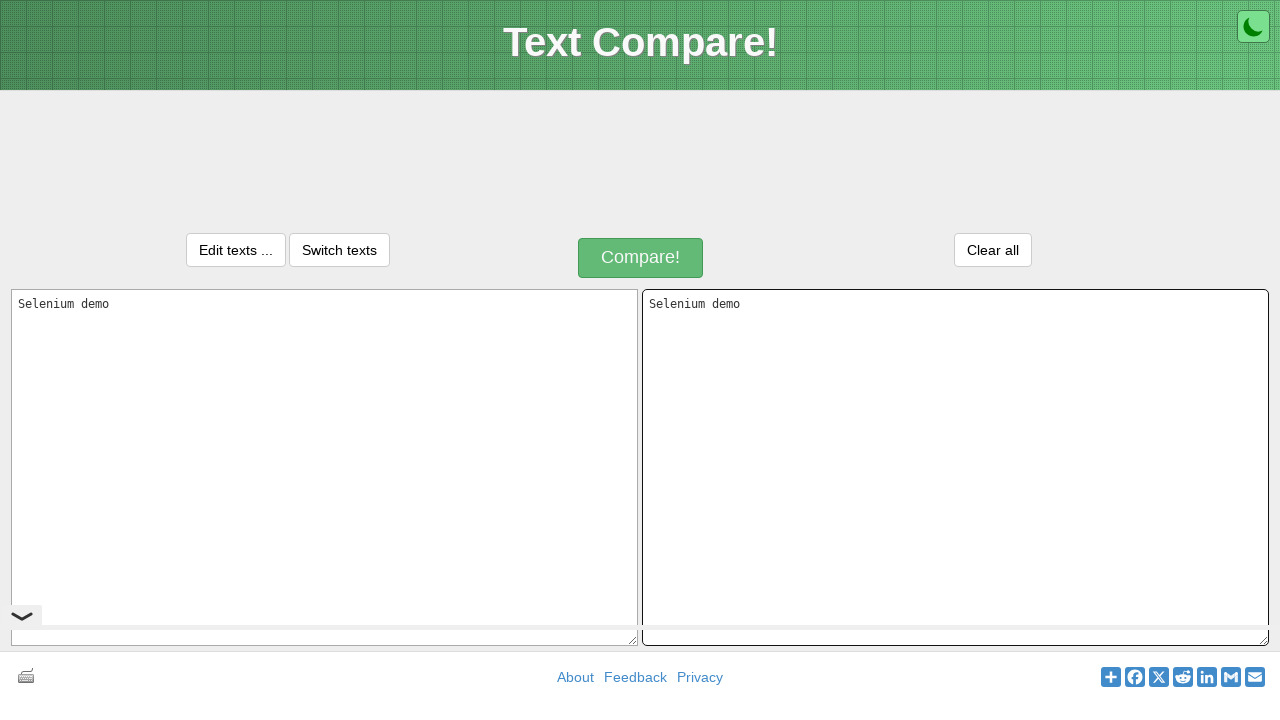

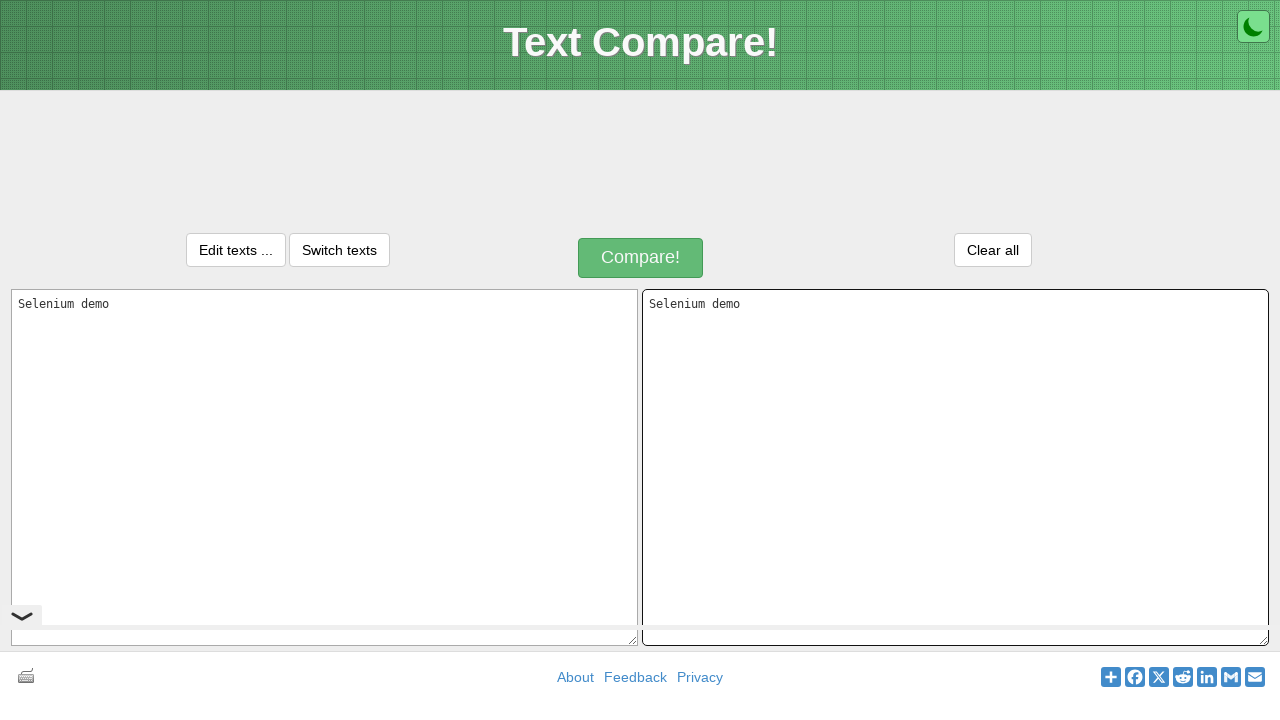